Verifies elements that come before the cart element

Starting URL: https://rahulshettyacademy.com/seleniumPractise/#/

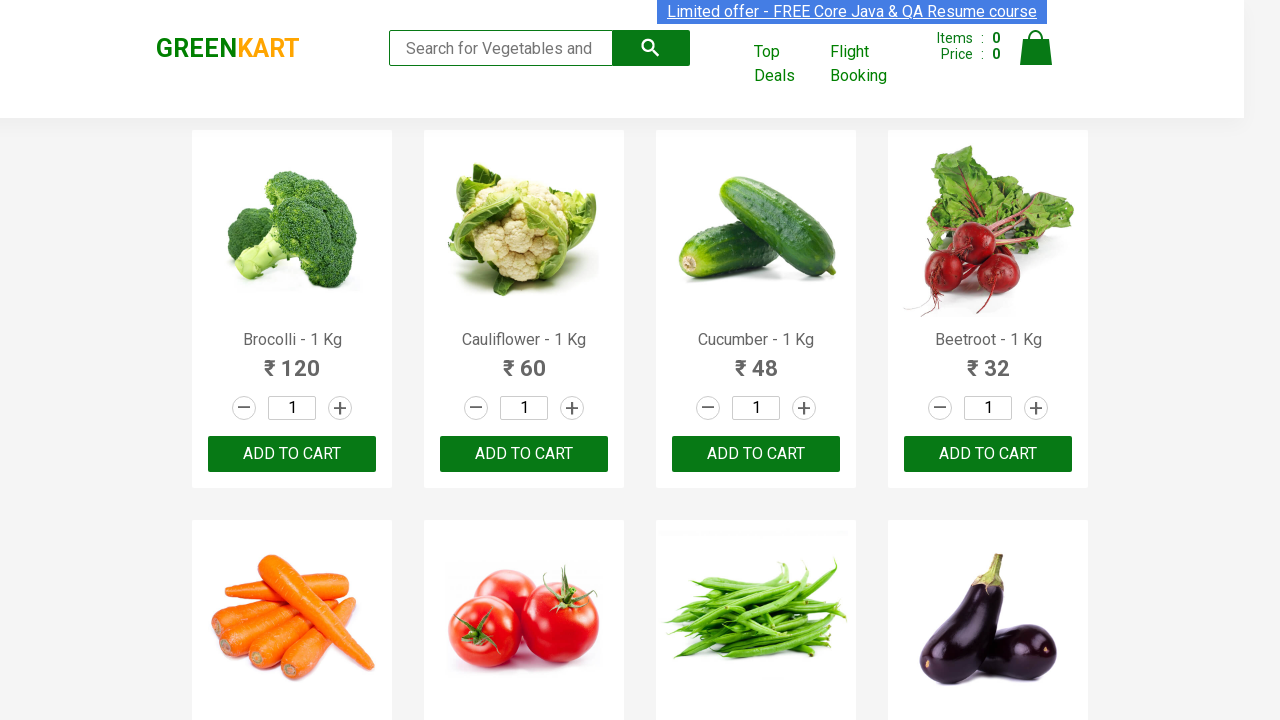

Waited for cart element to be present
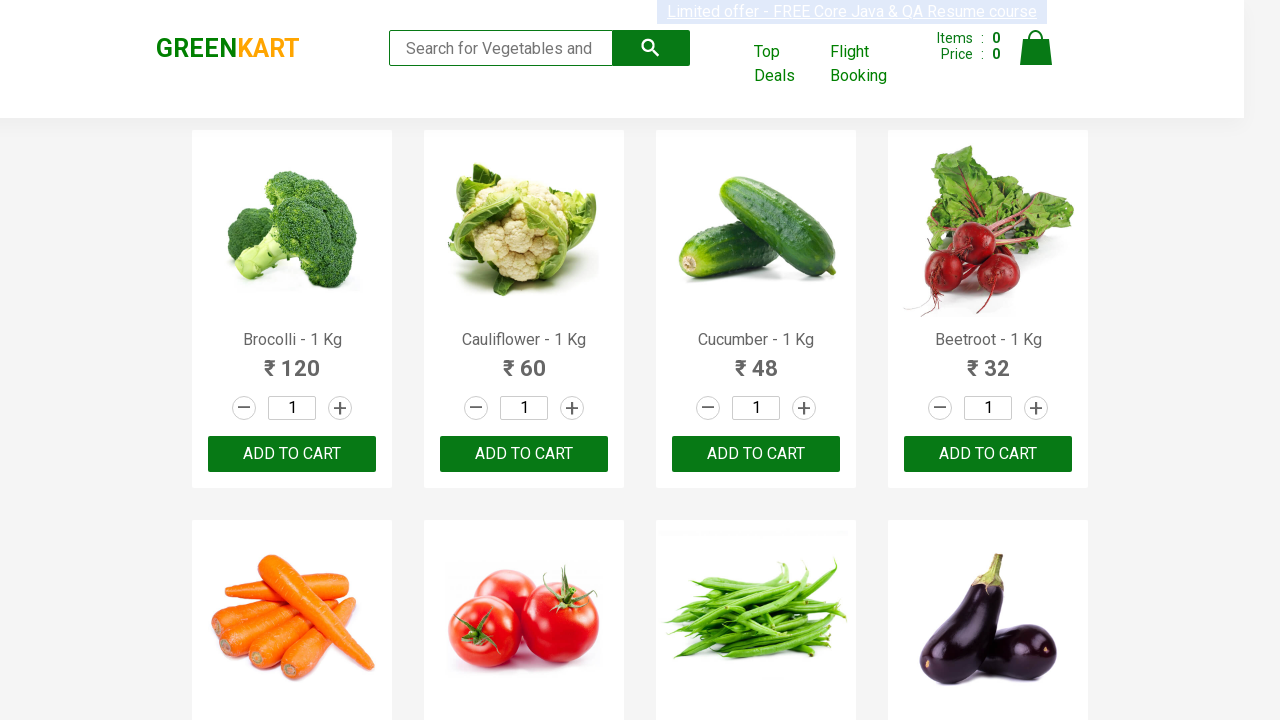

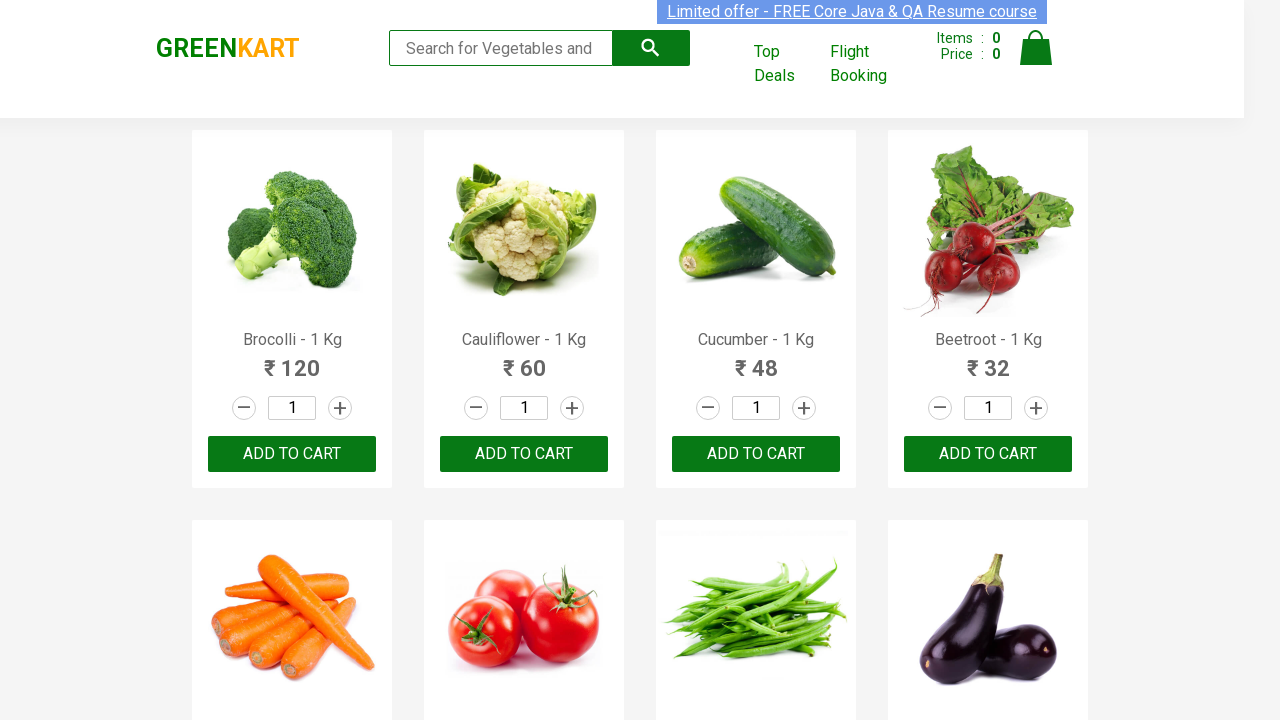